Tests decreasing the number of kids after increasing it

Starting URL: https://ancabota09.wixsite.com/intern

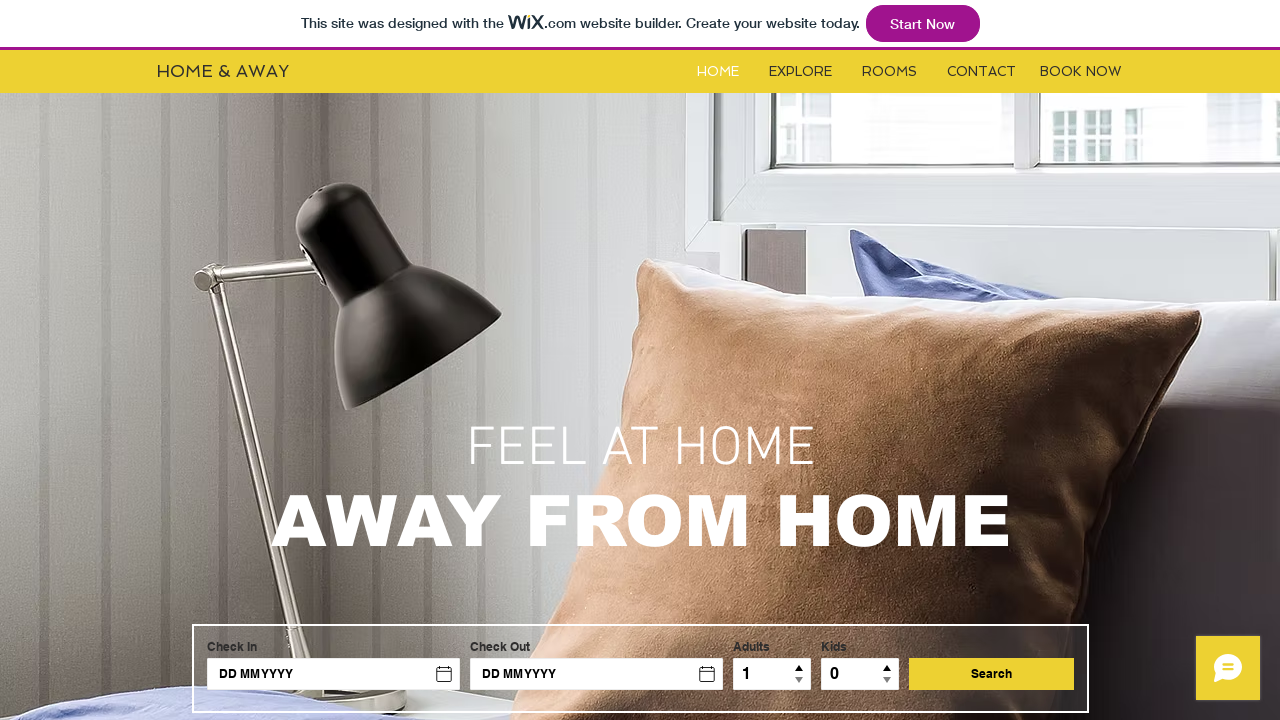

Located main frame containing the booking widget
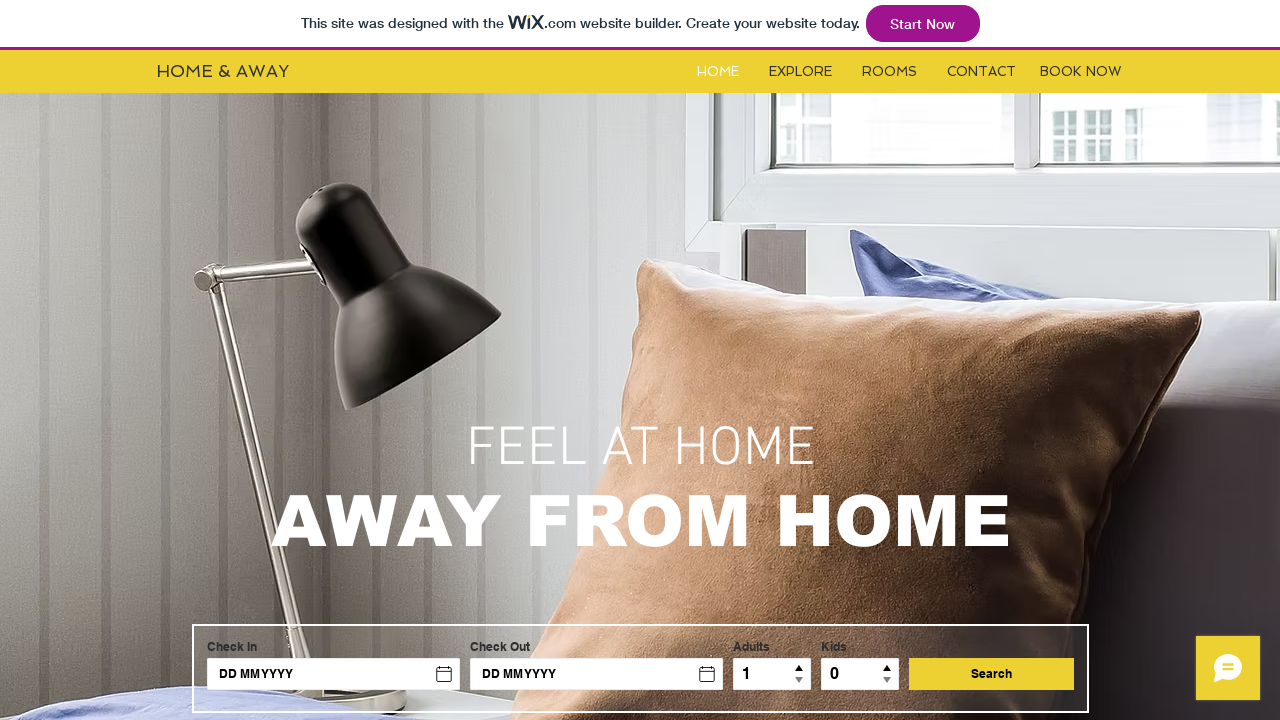

Clicked the kids increase button to add a child at (888, 667) on .nKphmK >> nth=0 >> internal:control=enter-frame >> #children a >> nth=0
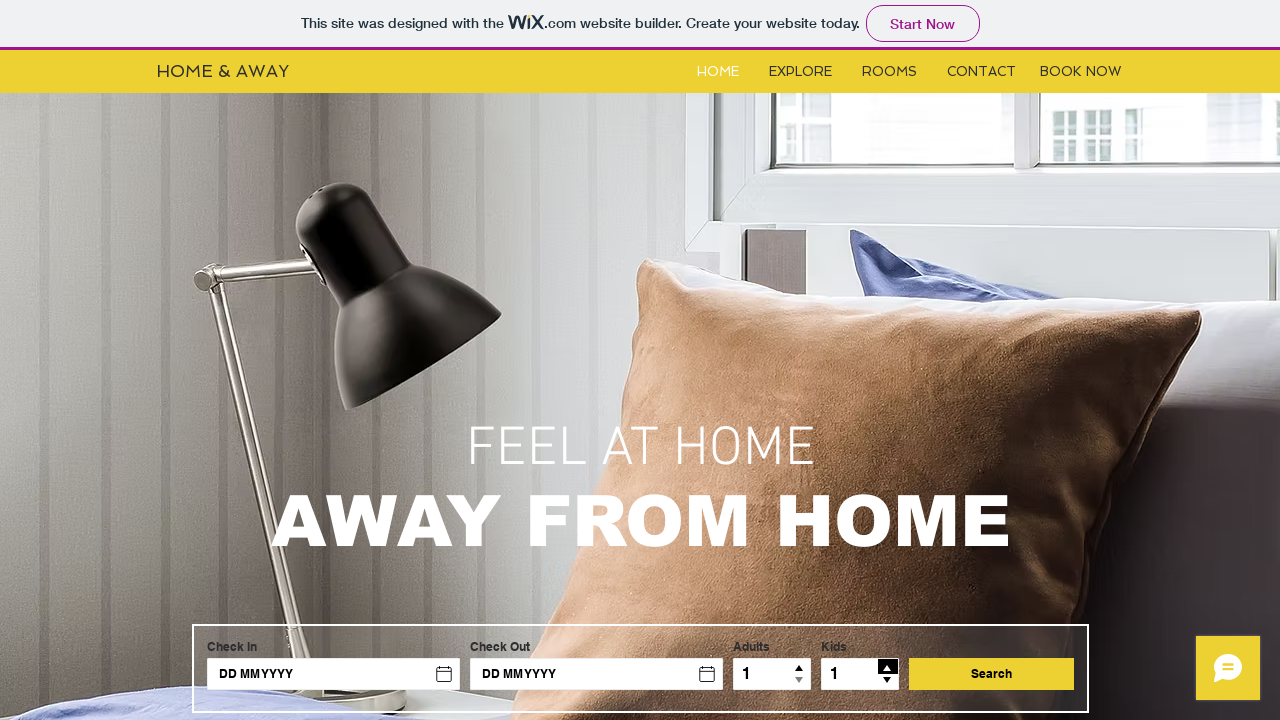

Clicked the kids decrease button to remove a child at (888, 682) on .nKphmK >> nth=0 >> internal:control=enter-frame >> #children a >> nth=1
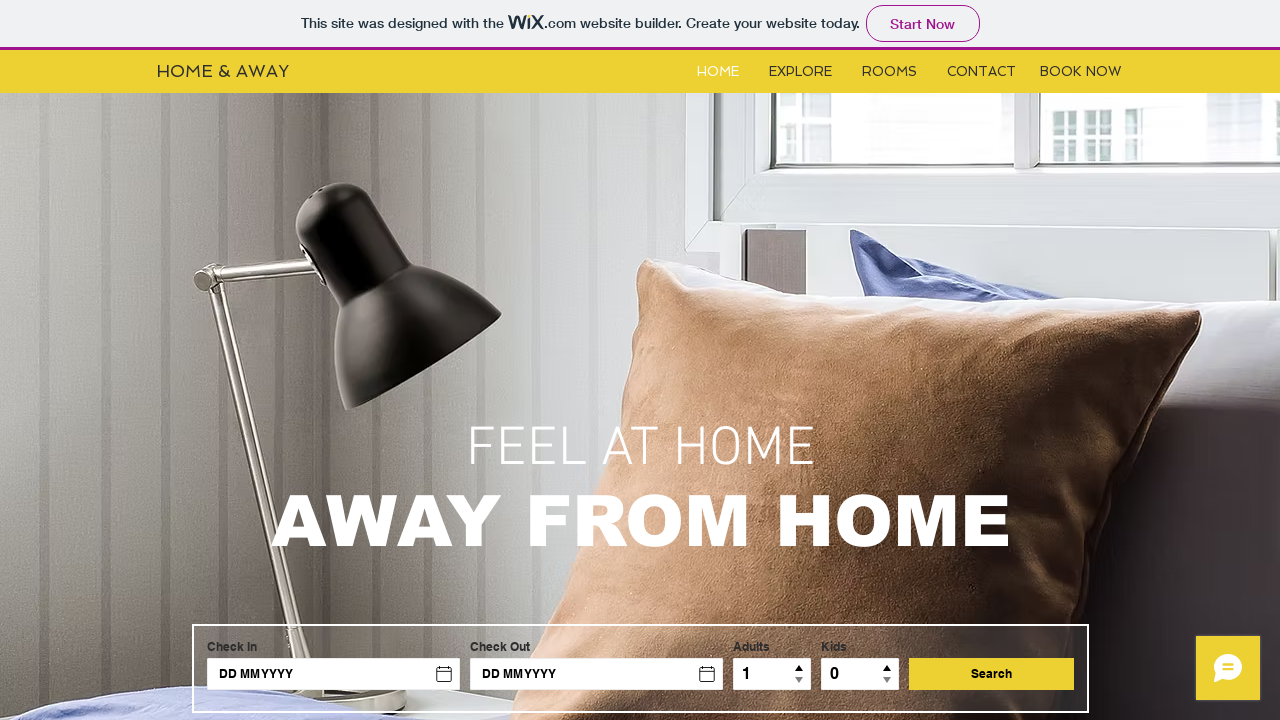

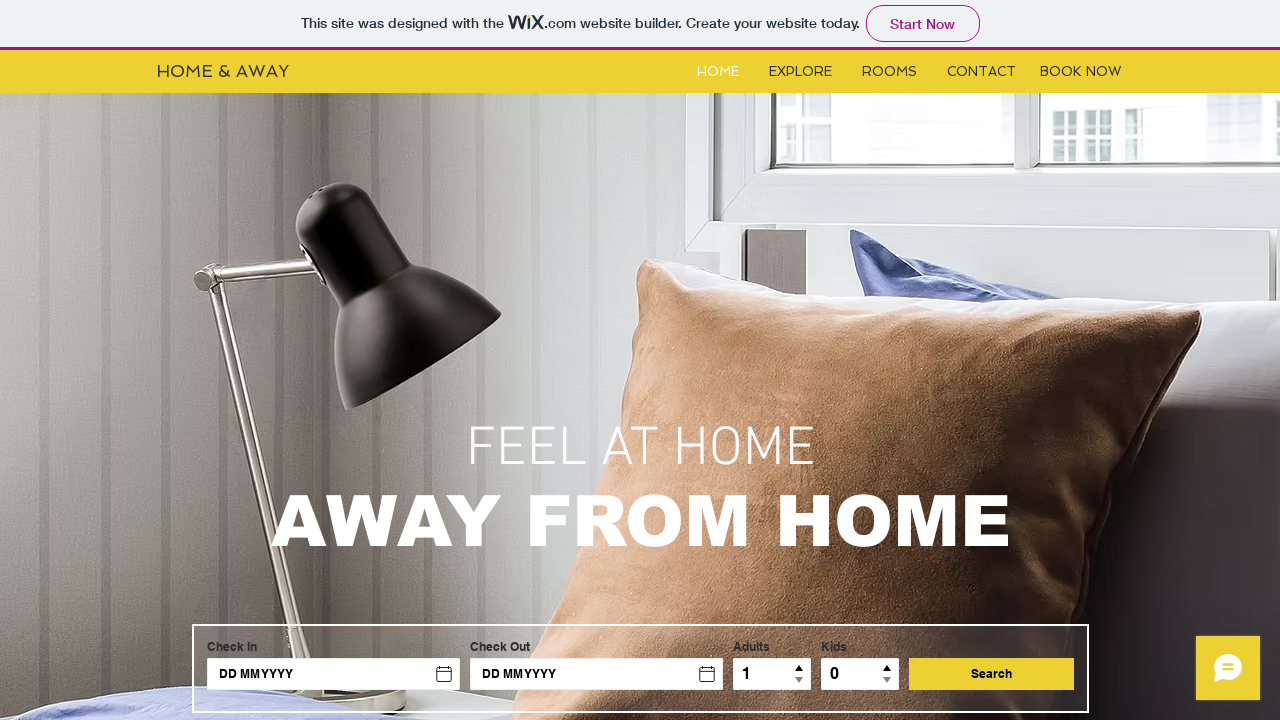